Navigates to the Oscar Winning Films page and clicks through each year link to view film data, testing AJAX functionality.

Starting URL: https://www.scrapethissite.com/pages/

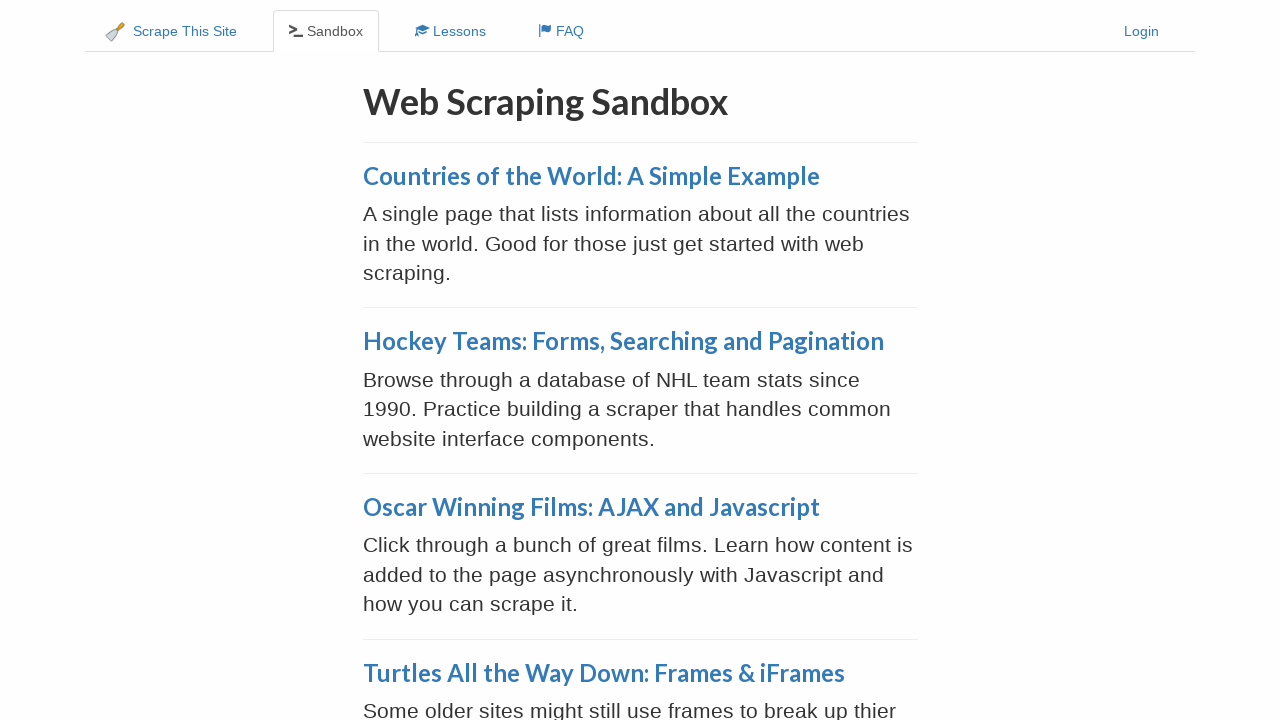

Waited for pages URL to load
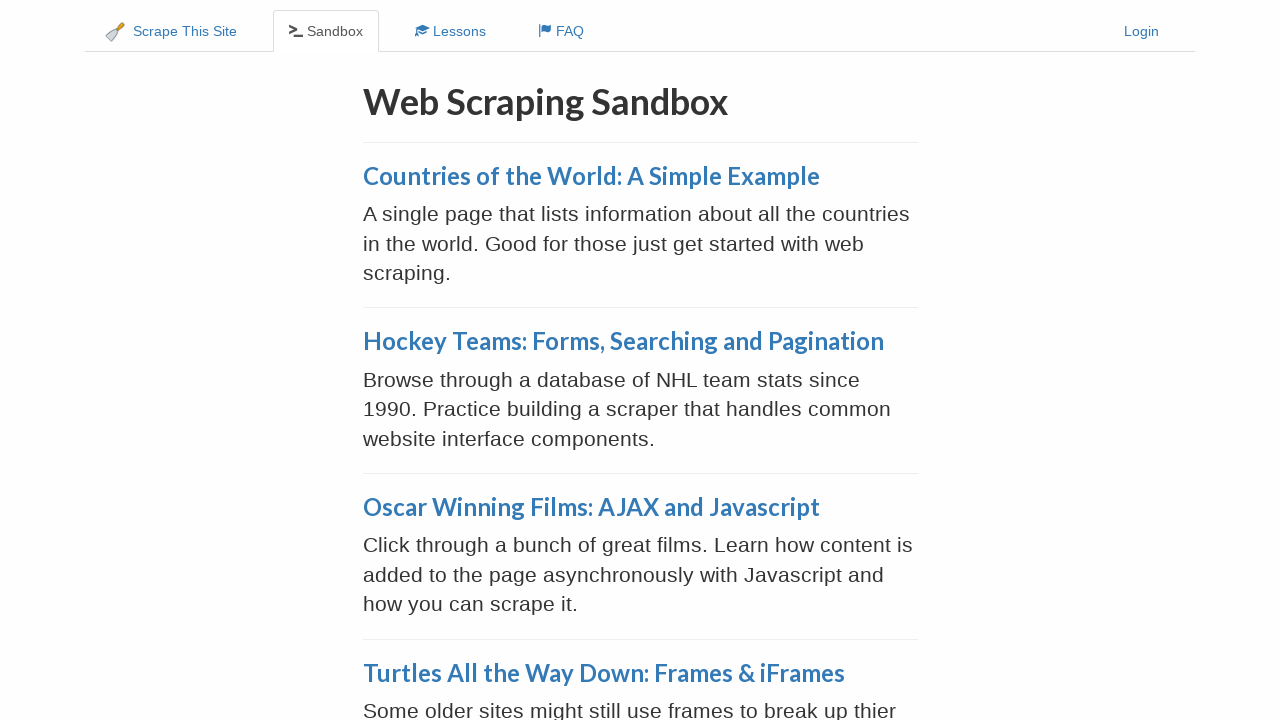

Clicked on Oscar Winning Films: AJAX and Javascript link at (591, 507) on text=Oscar Winning Films: AJAX and Javascript
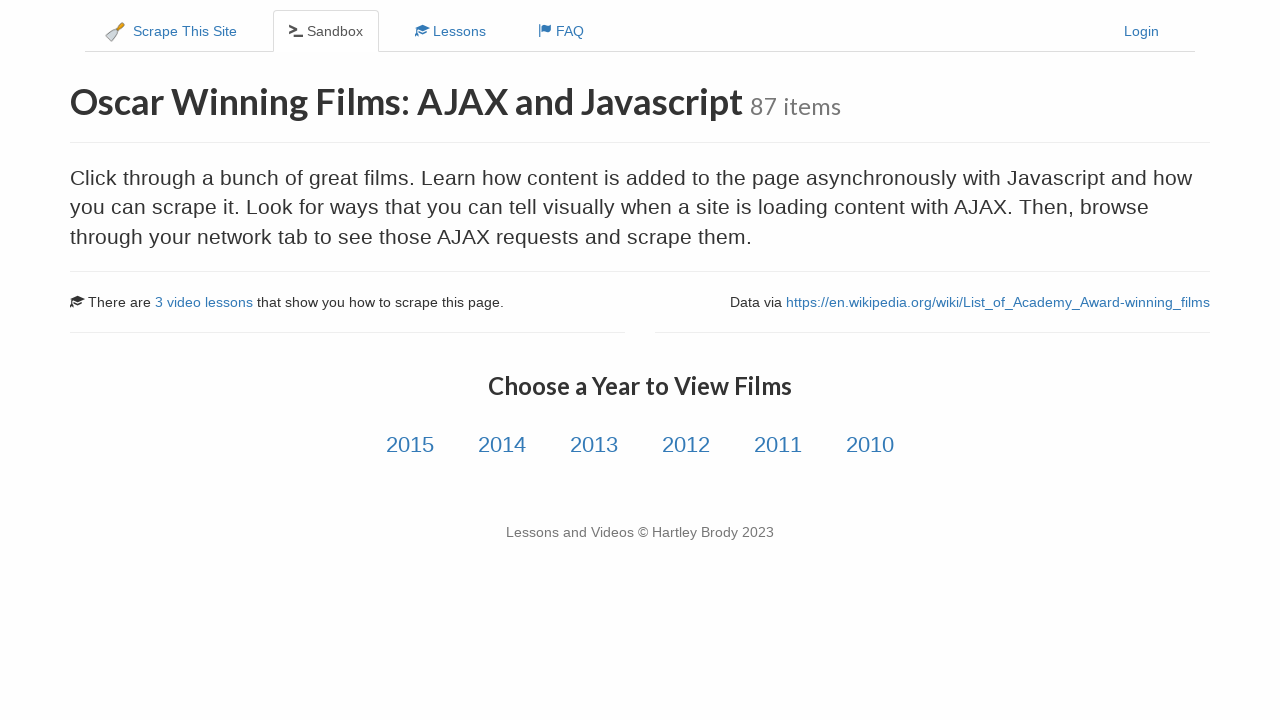

Oscar Winning Films AJAX page loaded
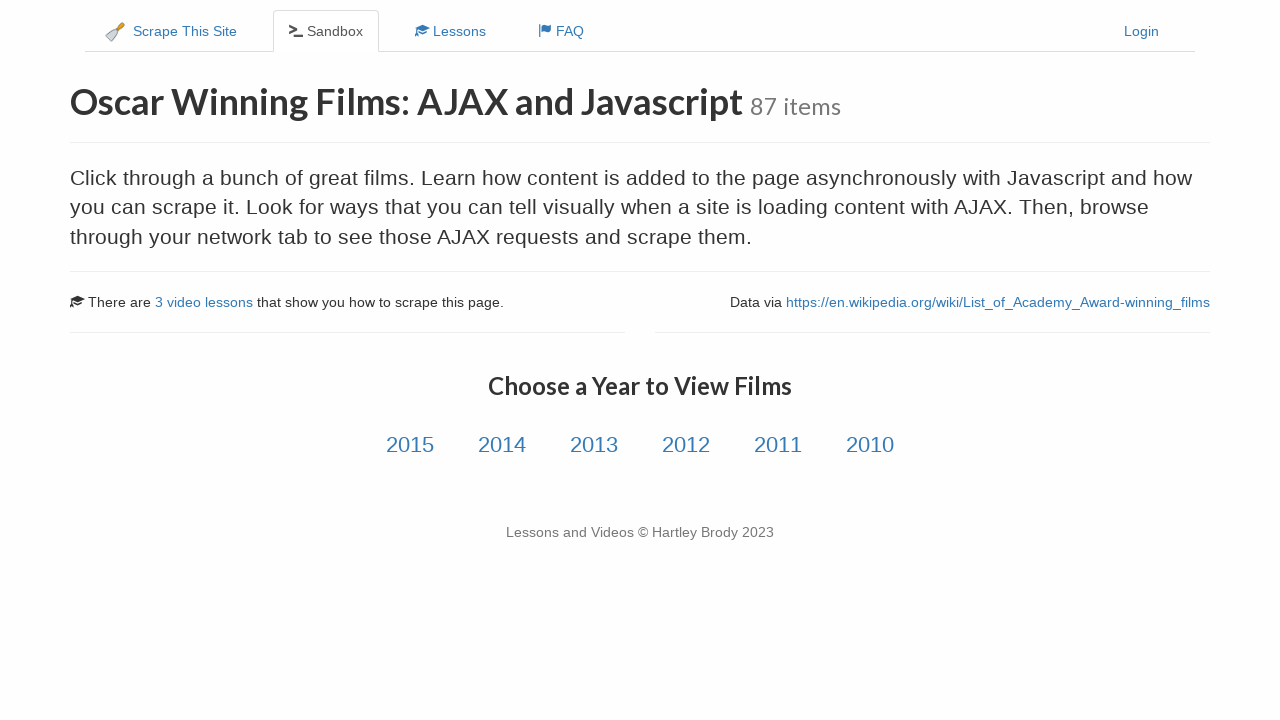

Year links became visible
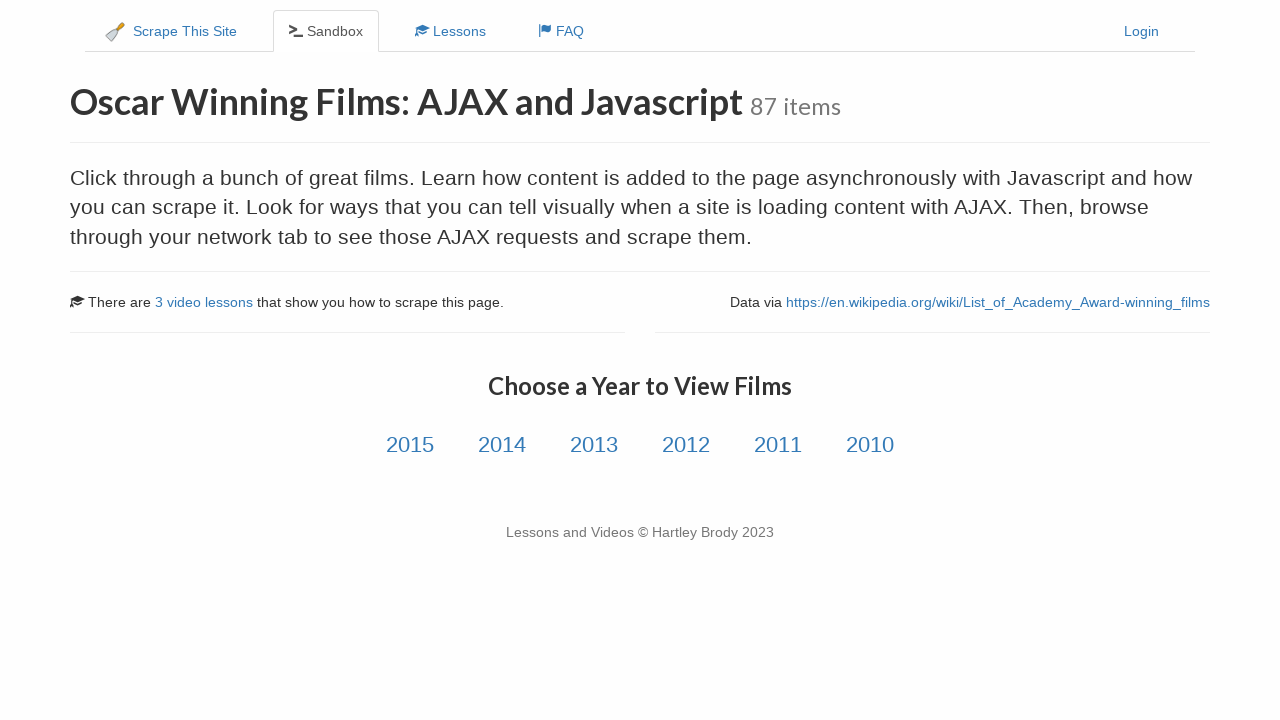

Found 6 year links
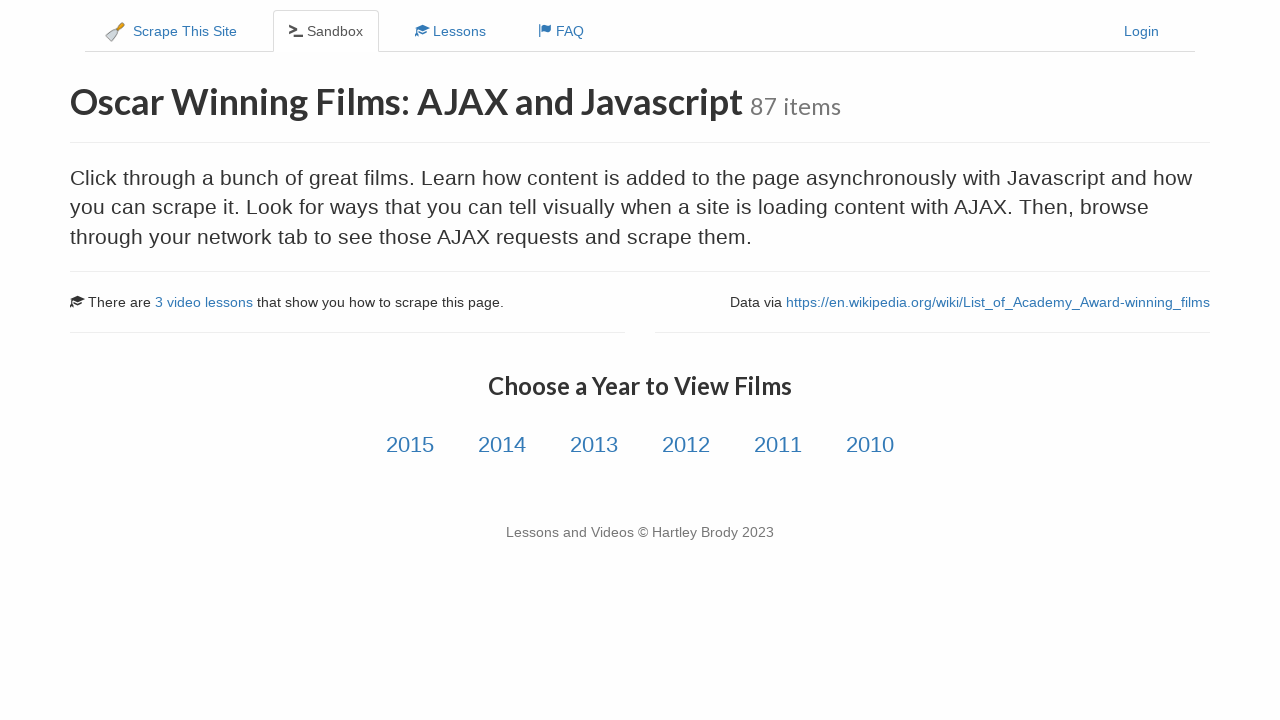

Clicked year link 1 of 6 at (410, 445) on .year-link >> nth=0
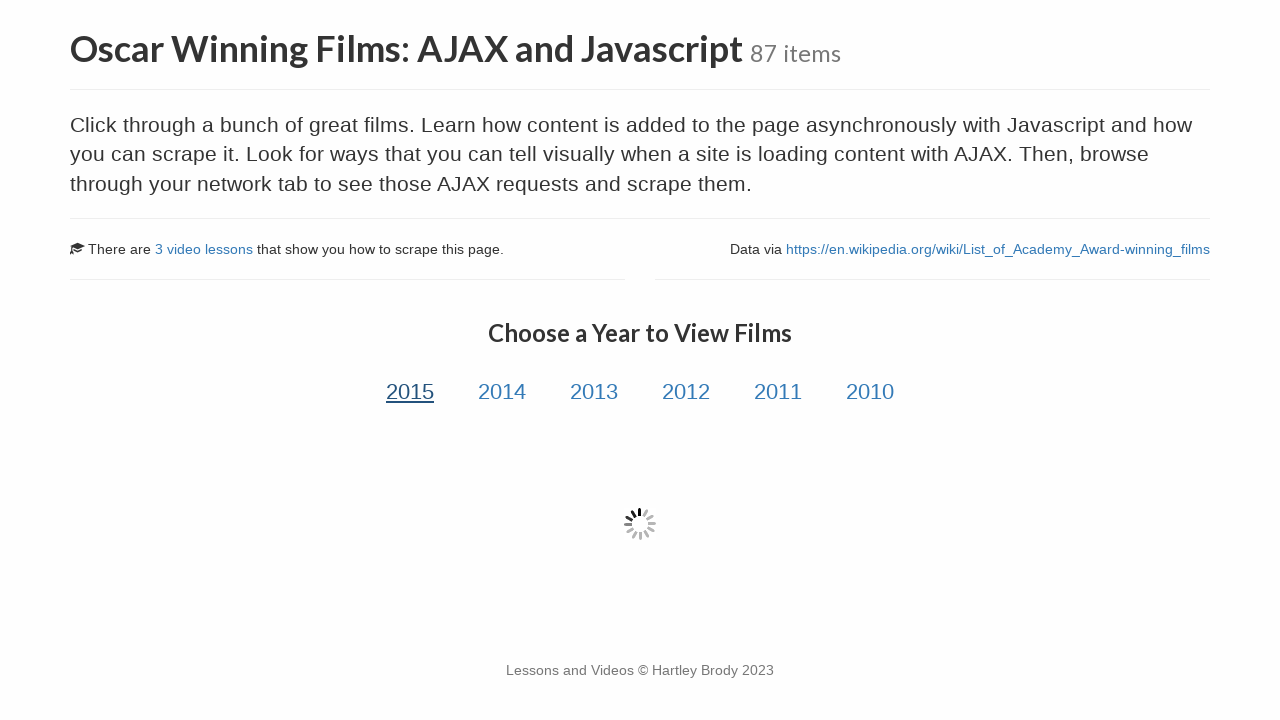

Film titles loaded via AJAX for year 1
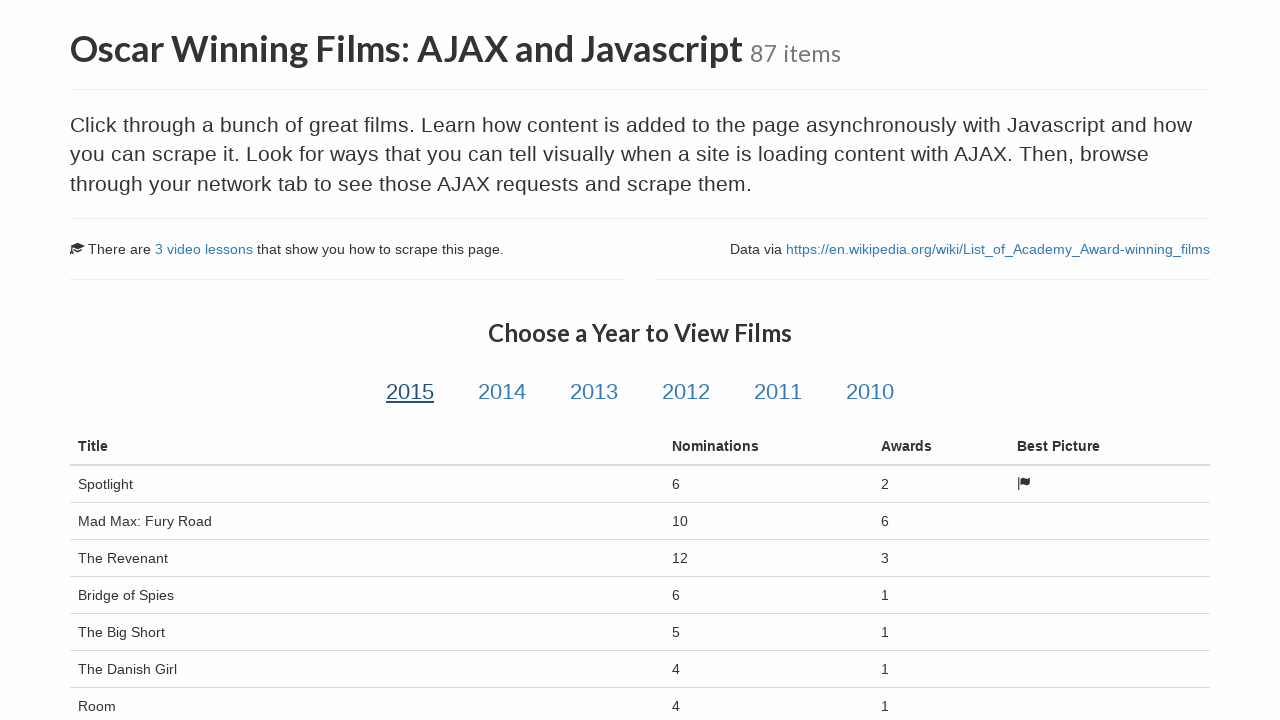

Waited 500ms for AJAX content to fully render
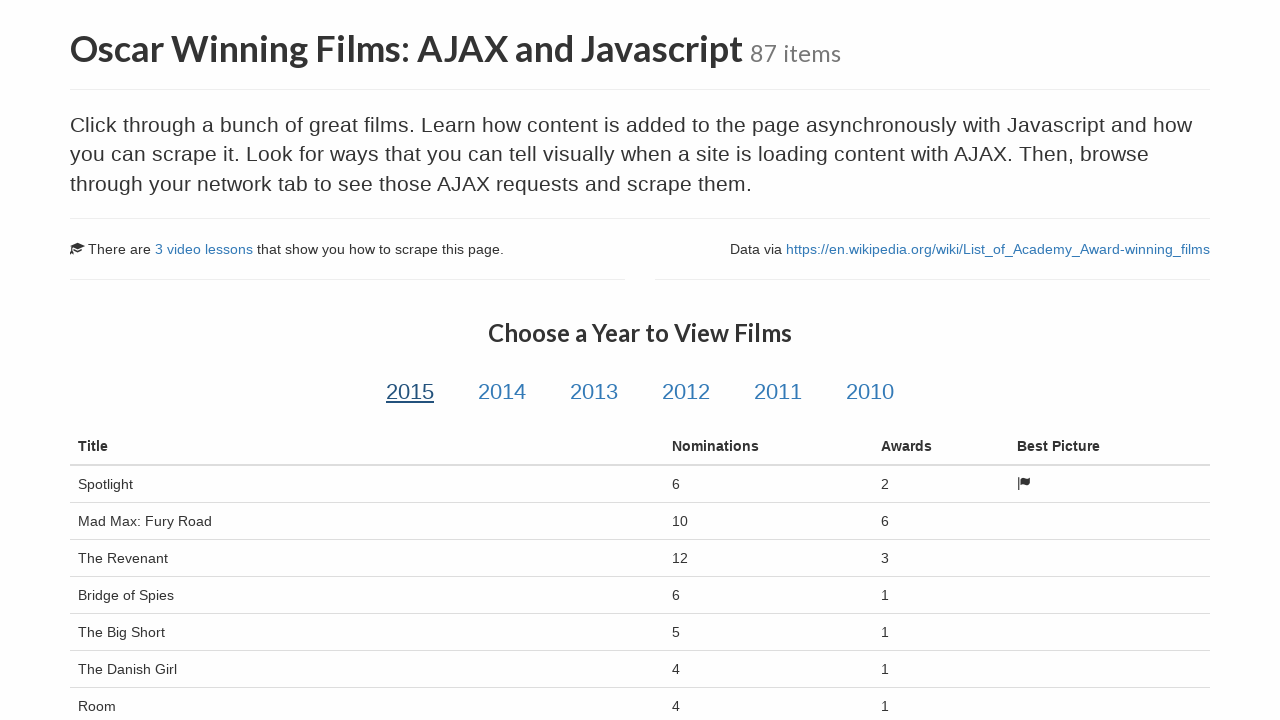

Clicked year link 2 of 6 at (502, 392) on .year-link >> nth=1
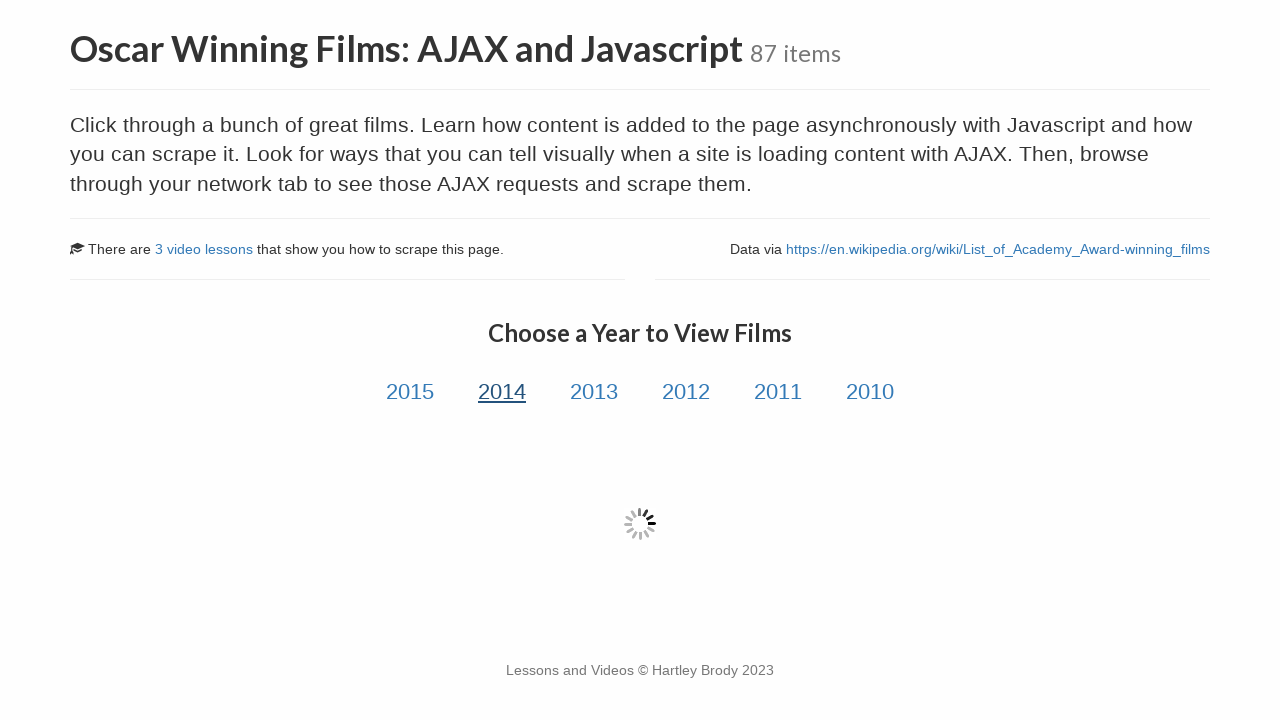

Film titles loaded via AJAX for year 2
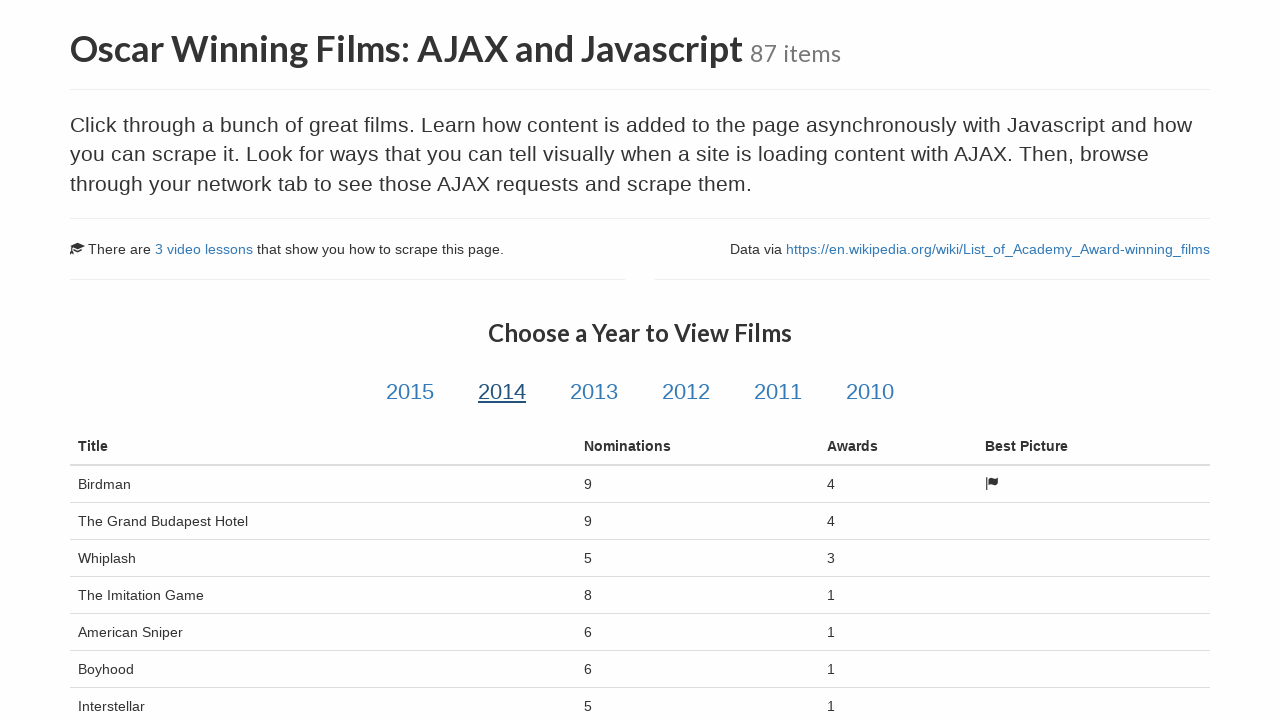

Waited 500ms for AJAX content to fully render
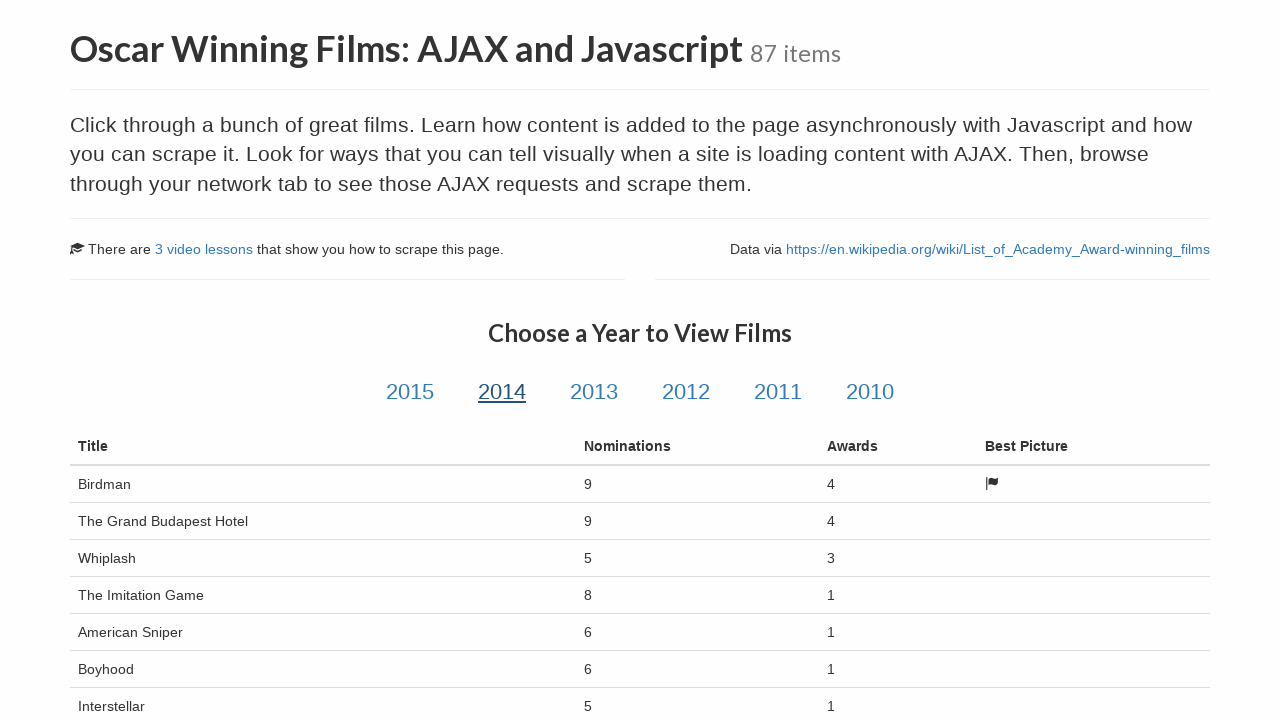

Clicked year link 3 of 6 at (594, 392) on .year-link >> nth=2
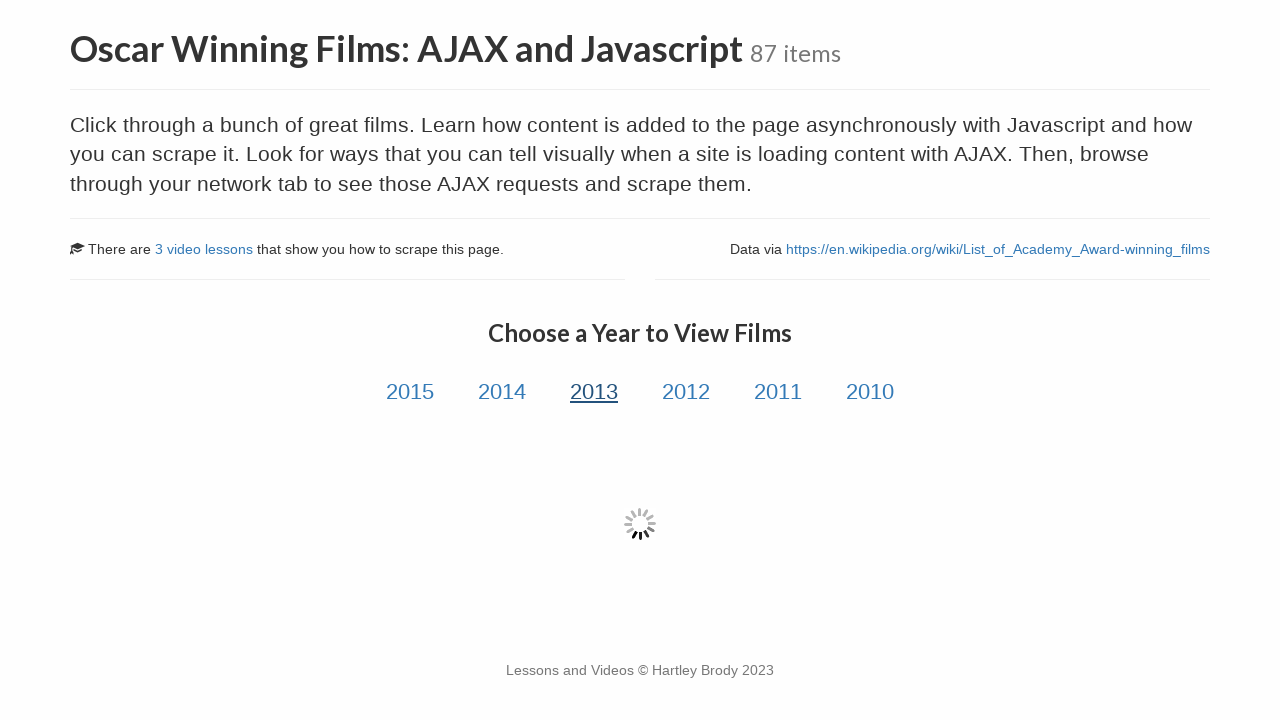

Film titles loaded via AJAX for year 3
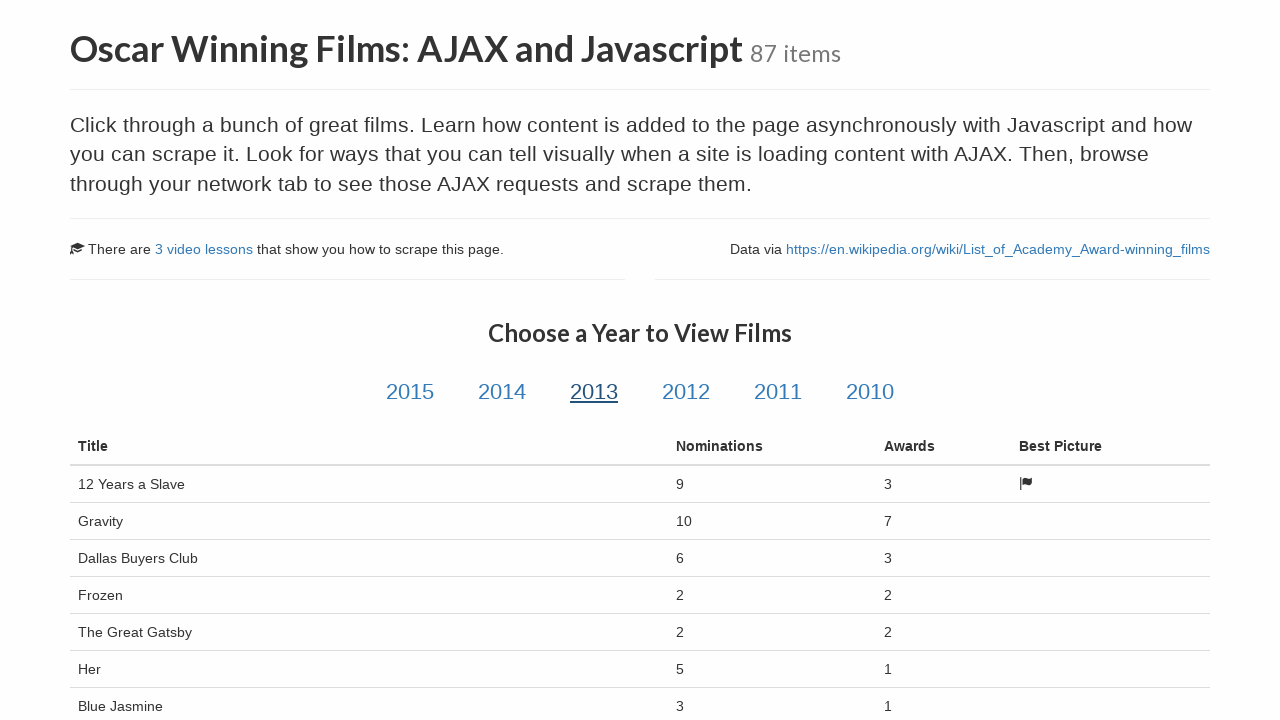

Waited 500ms for AJAX content to fully render
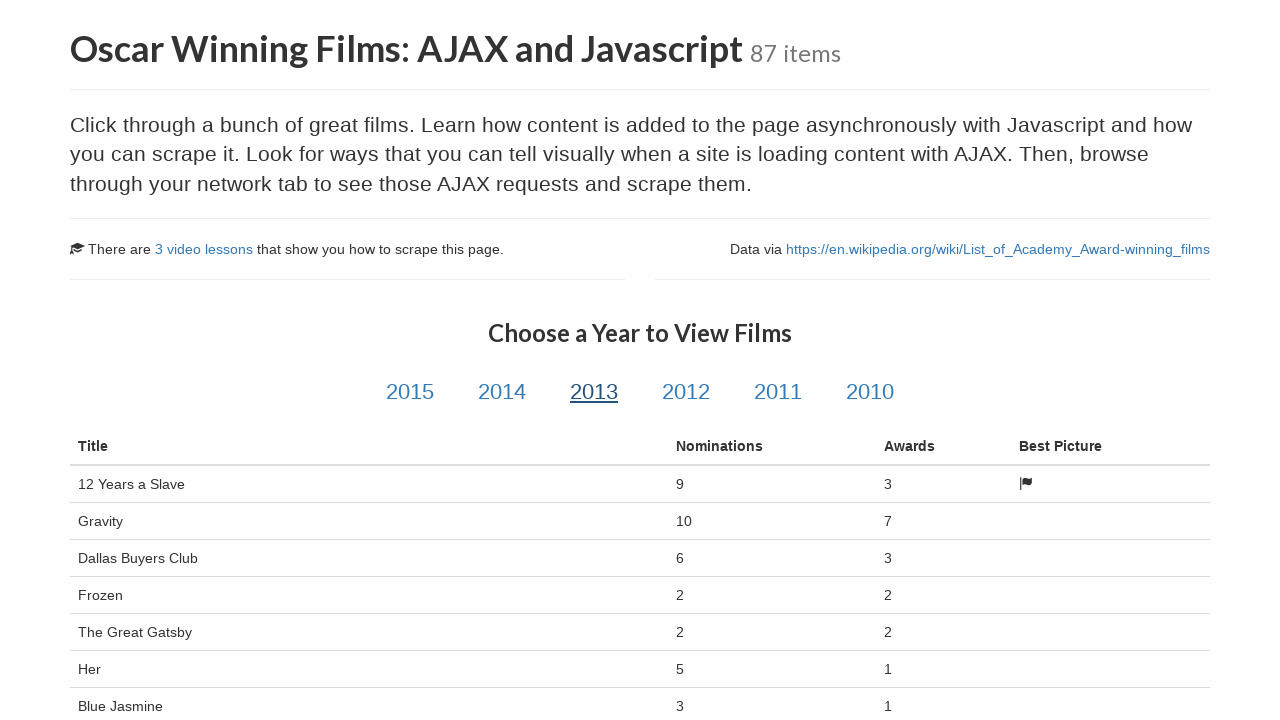

Clicked year link 4 of 6 at (686, 392) on .year-link >> nth=3
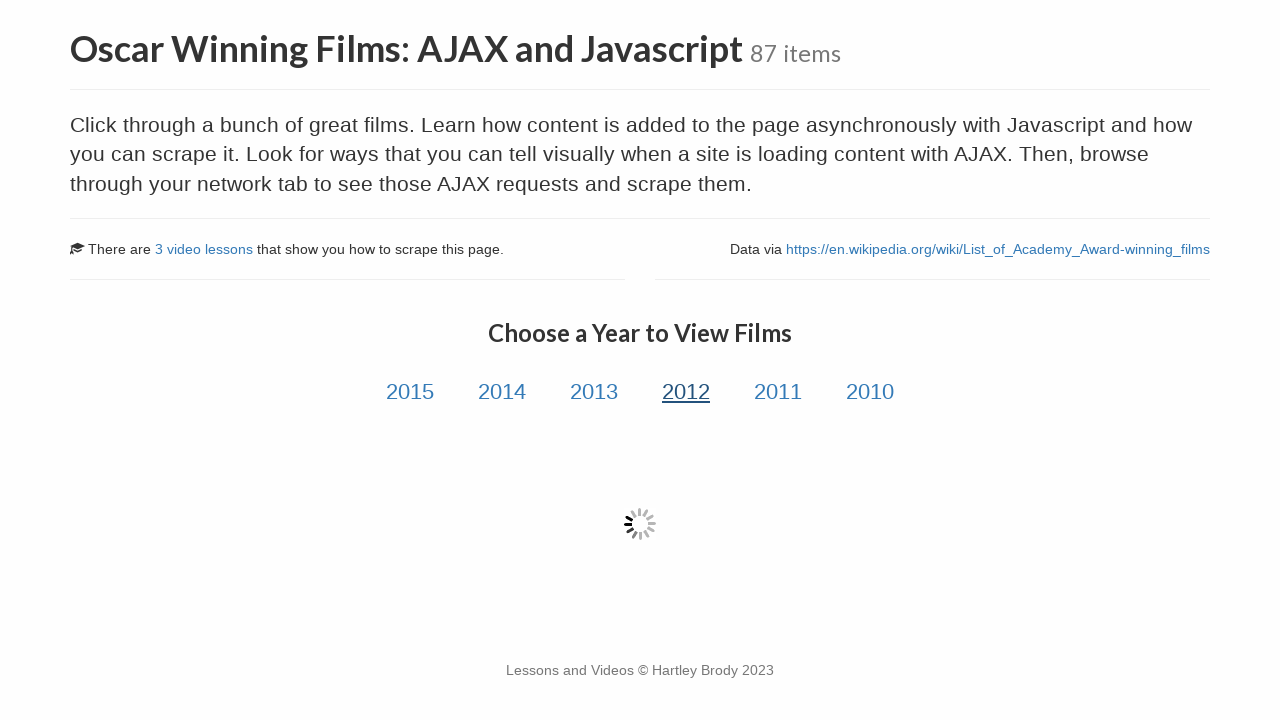

Film titles loaded via AJAX for year 4
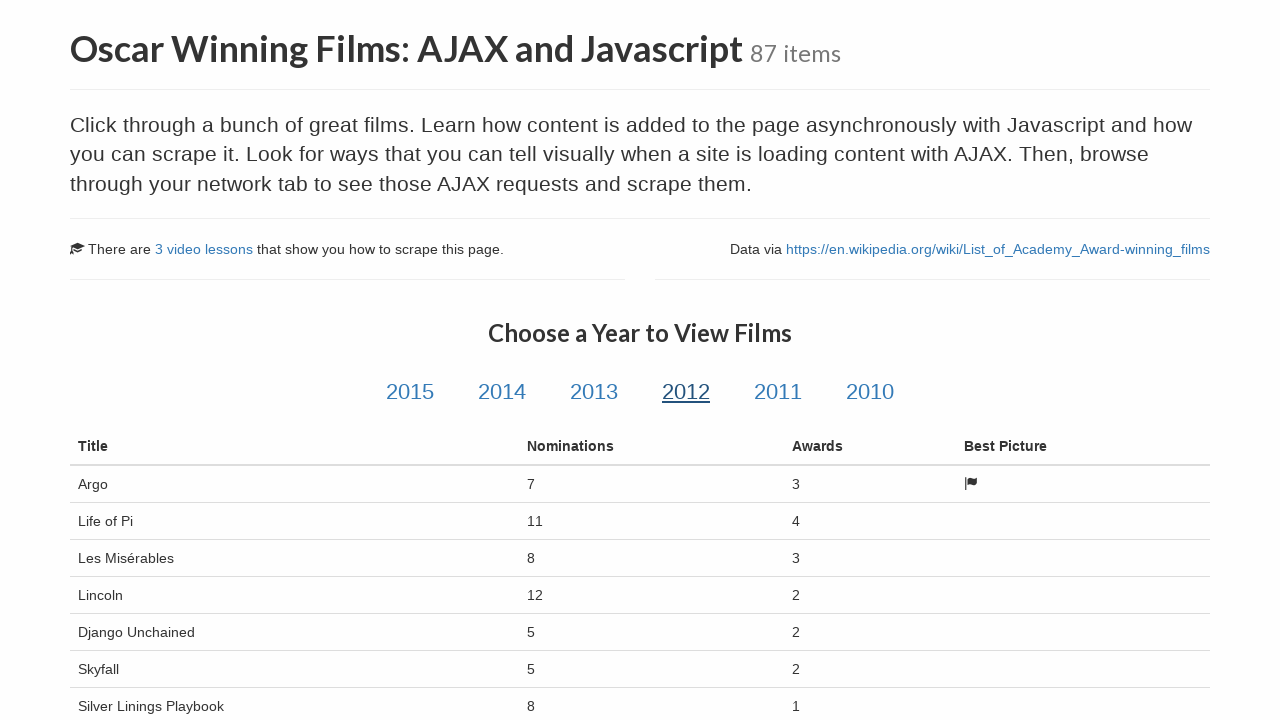

Waited 500ms for AJAX content to fully render
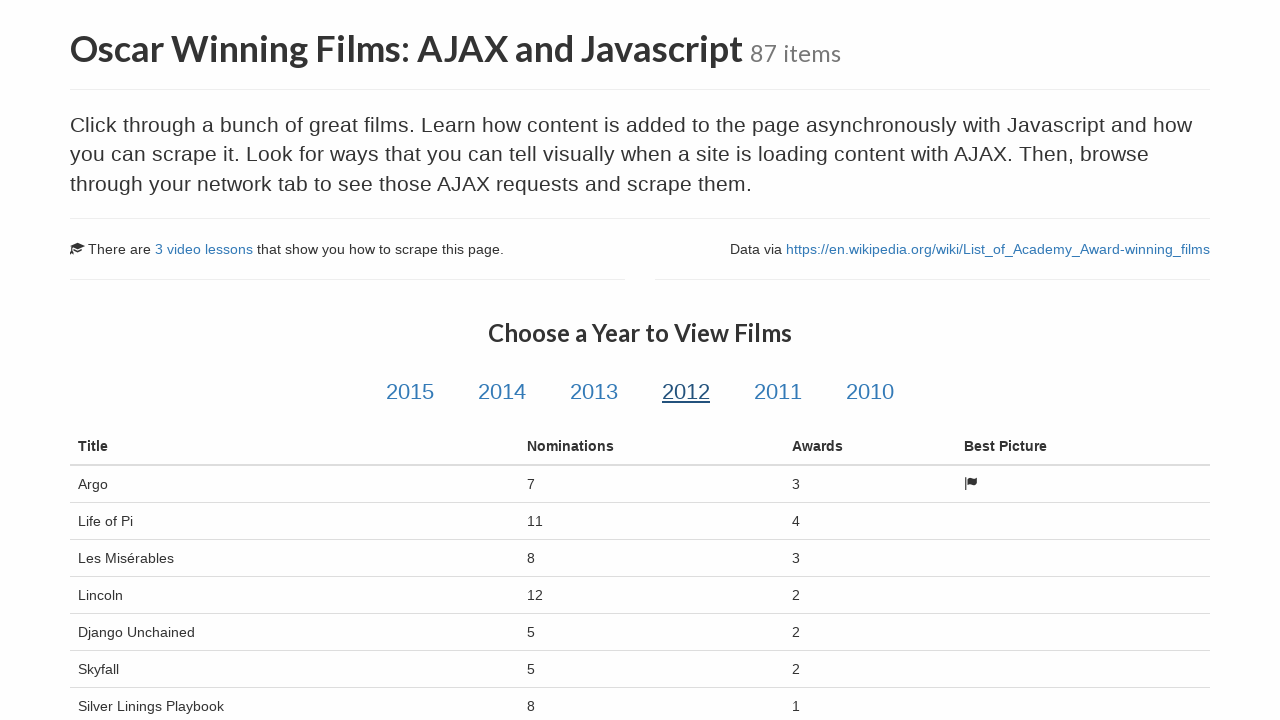

Clicked year link 5 of 6 at (778, 392) on .year-link >> nth=4
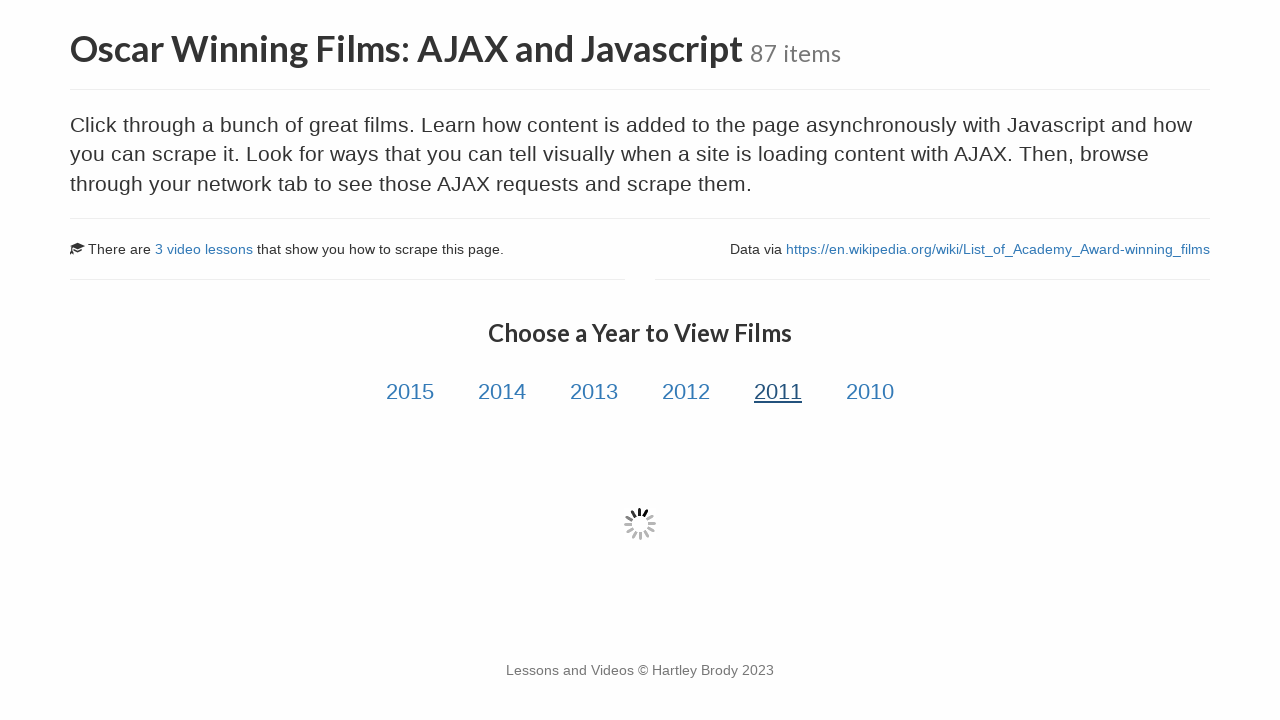

Film titles loaded via AJAX for year 5
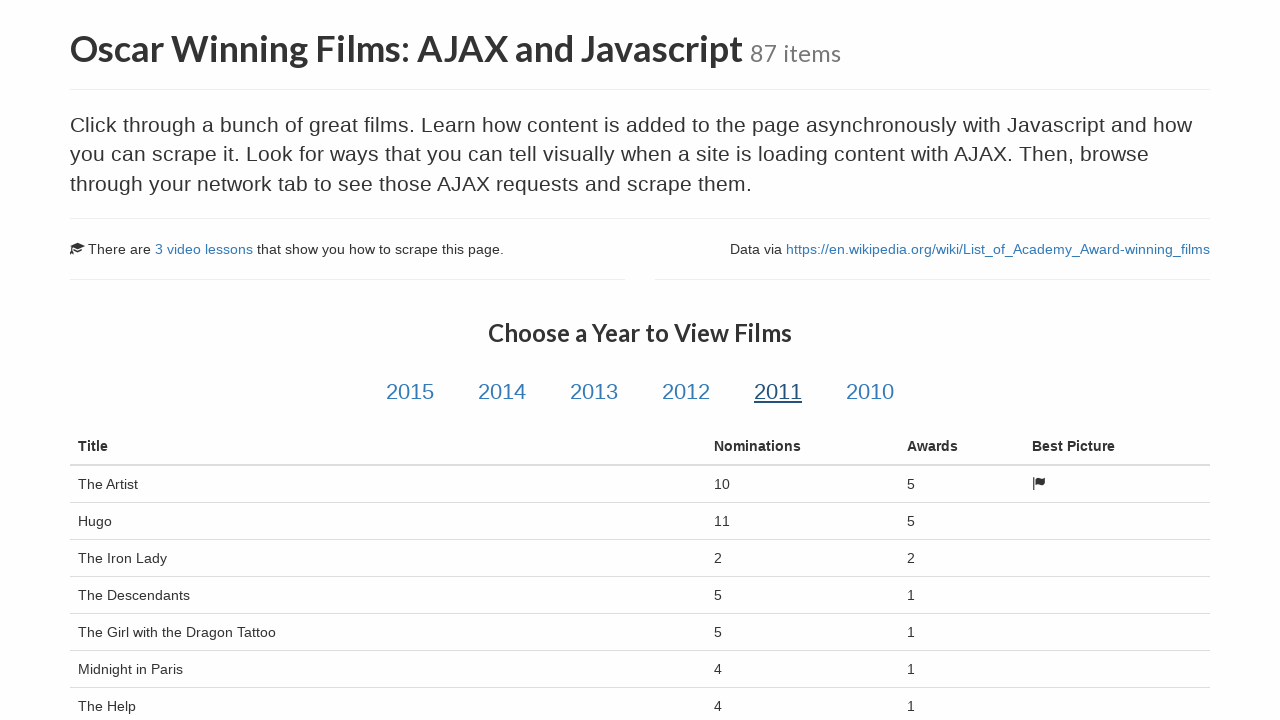

Waited 500ms for AJAX content to fully render
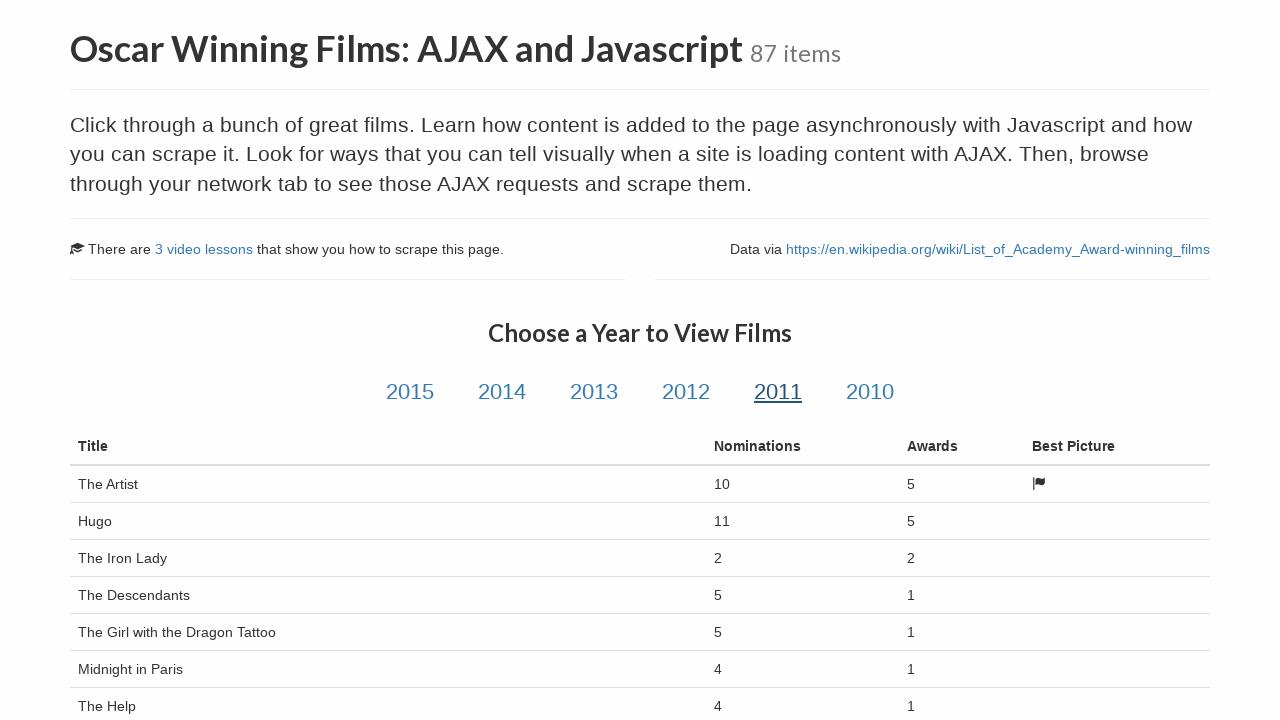

Clicked year link 6 of 6 at (870, 392) on .year-link >> nth=5
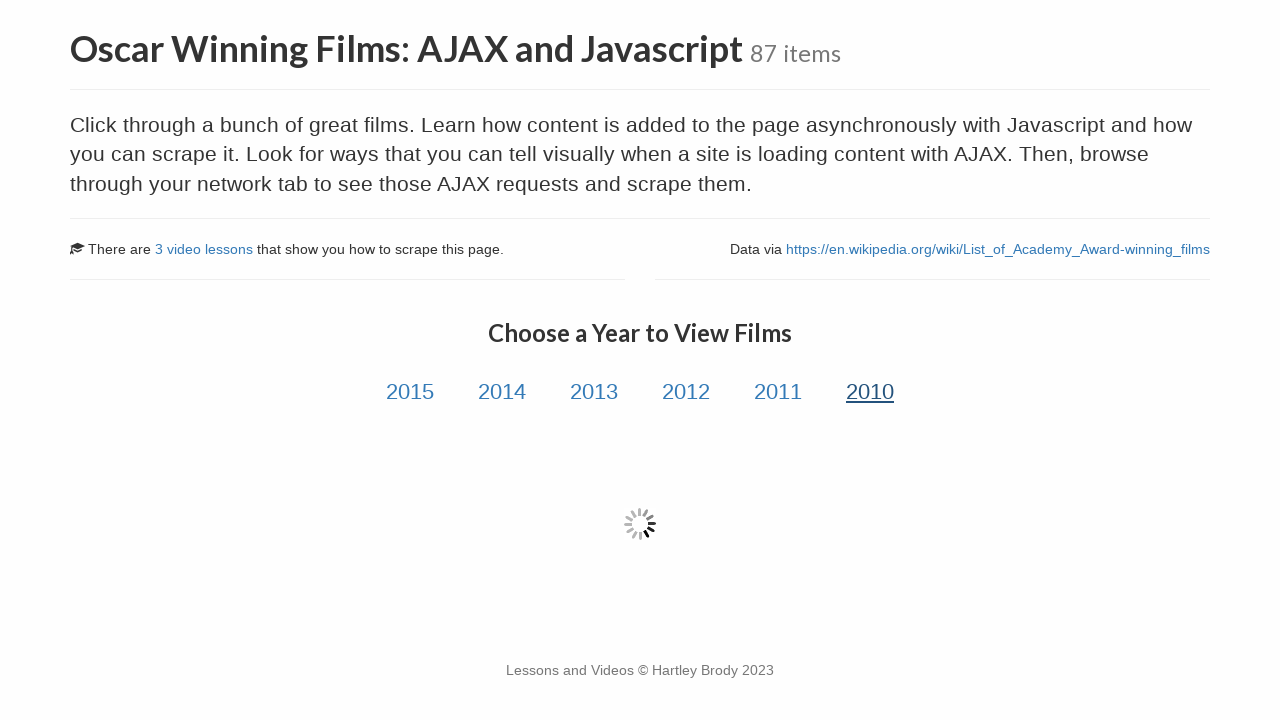

Film titles loaded via AJAX for year 6
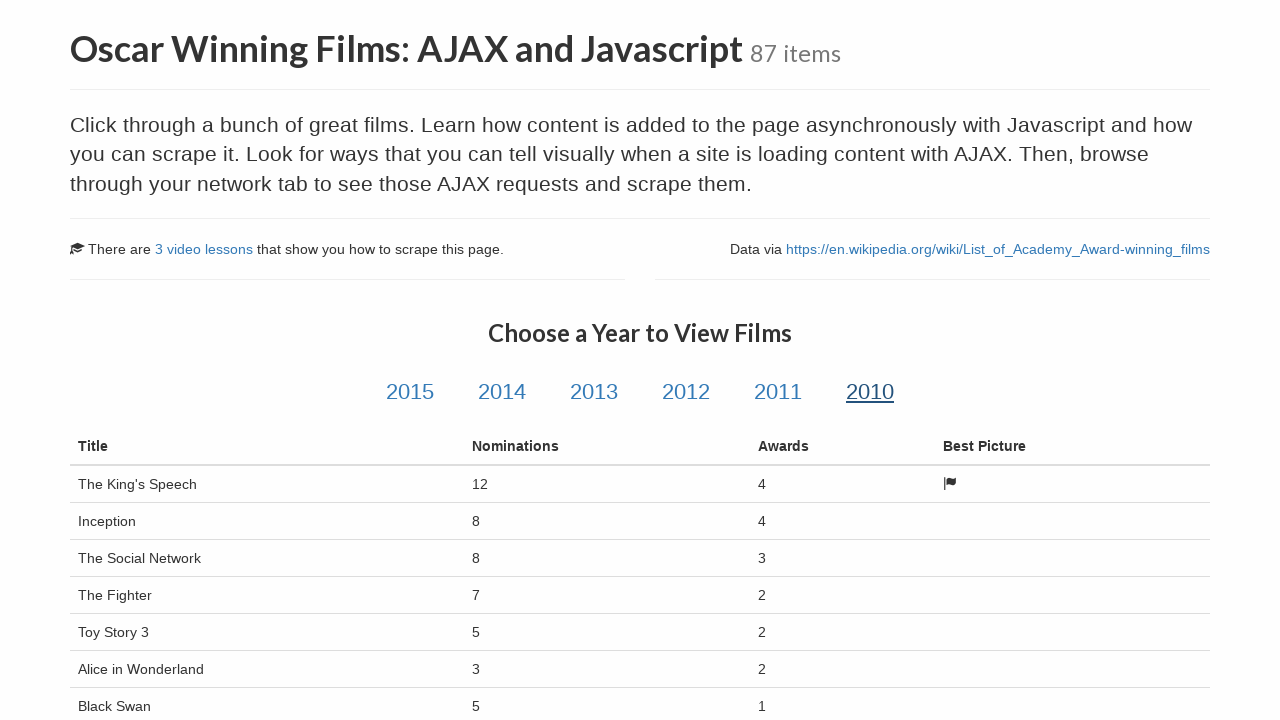

Waited 500ms for AJAX content to fully render
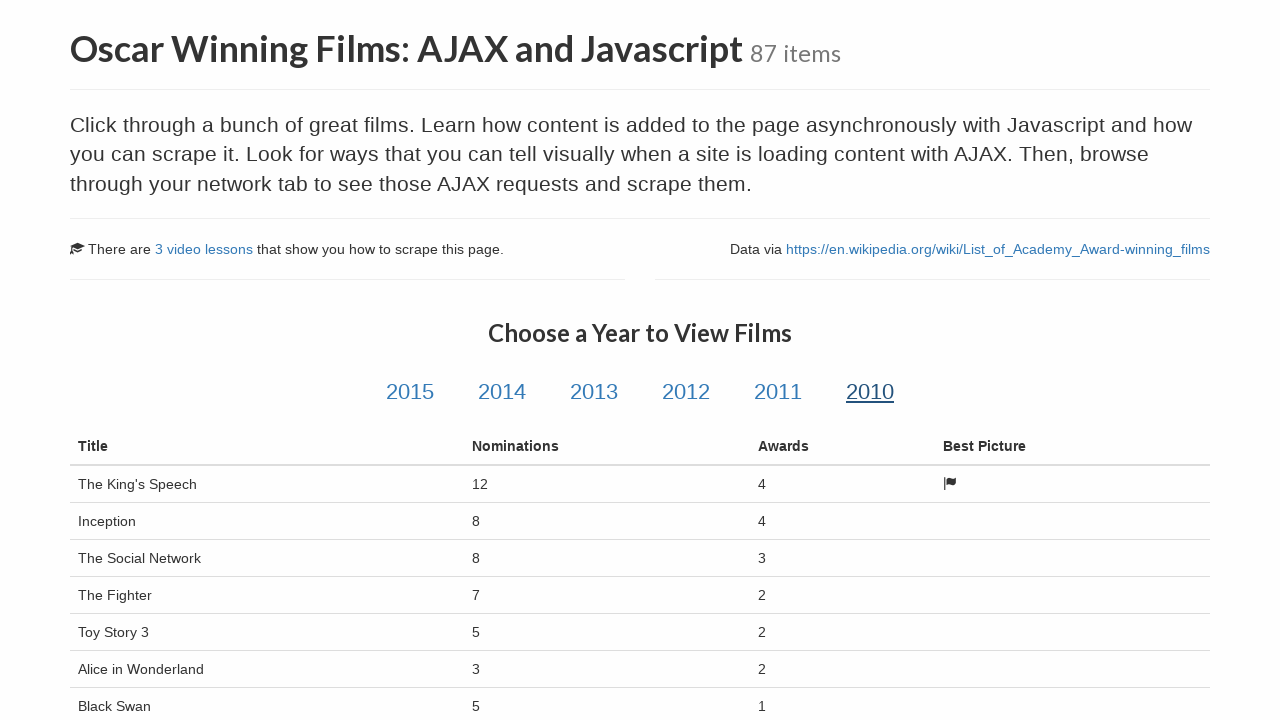

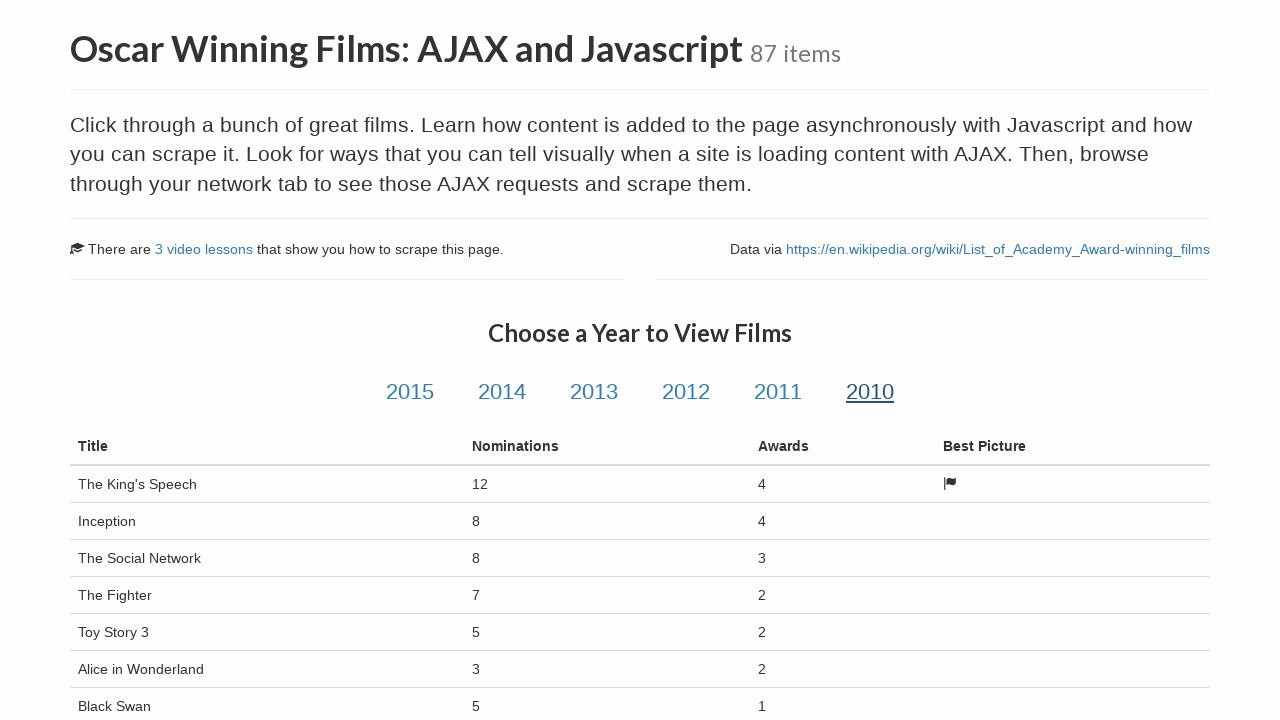